Tests that the currently applied filter link is highlighted with a selected class

Starting URL: https://demo.playwright.dev/todomvc

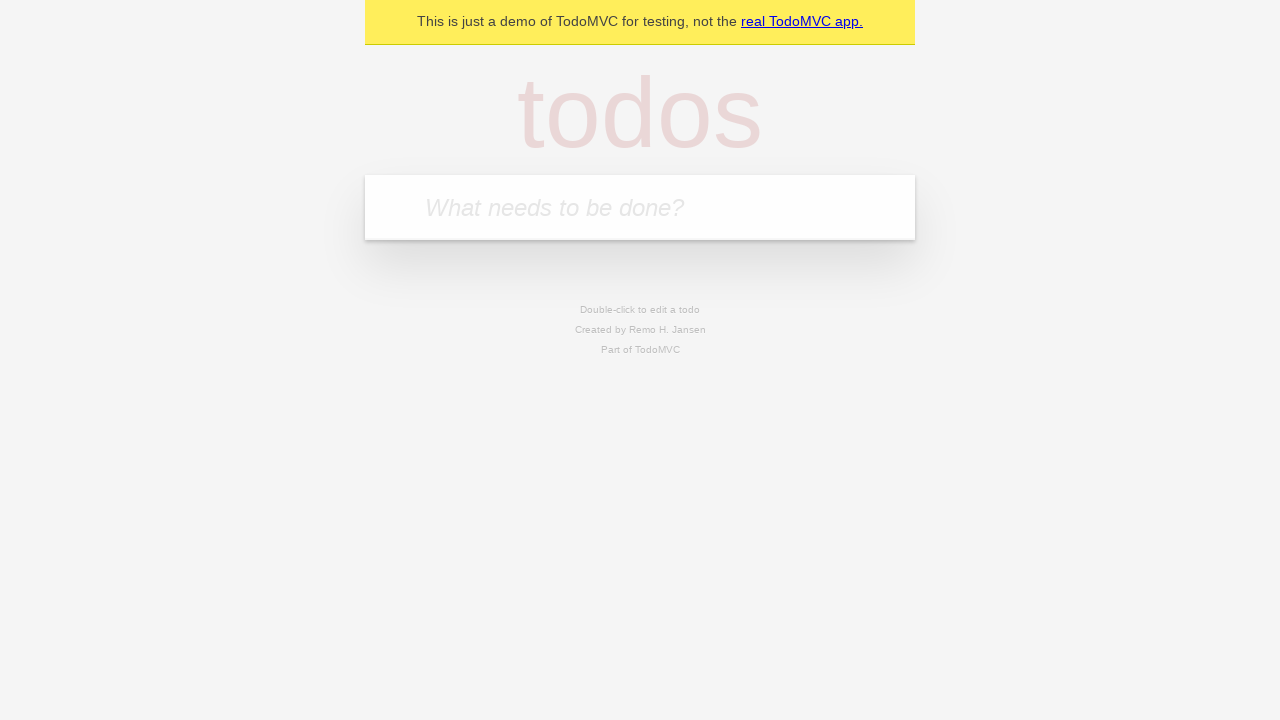

Navigated to TodoMVC demo page
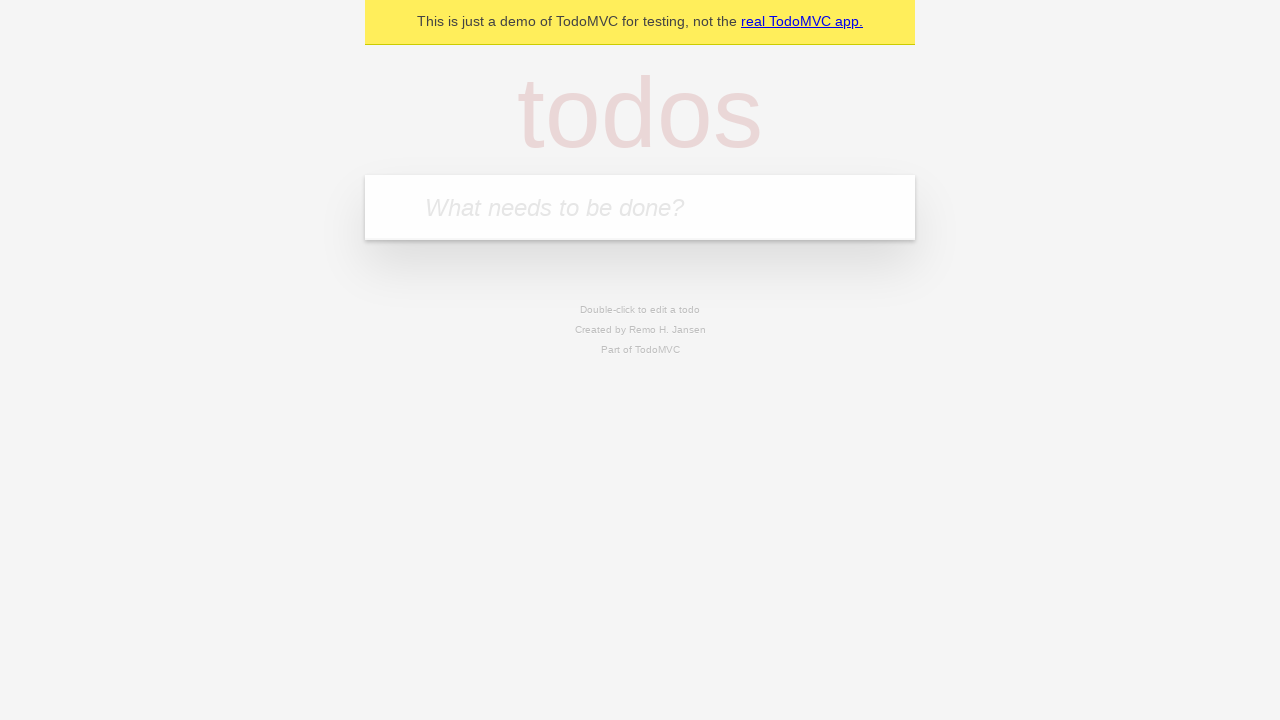

Located the 'What needs to be done?' input field
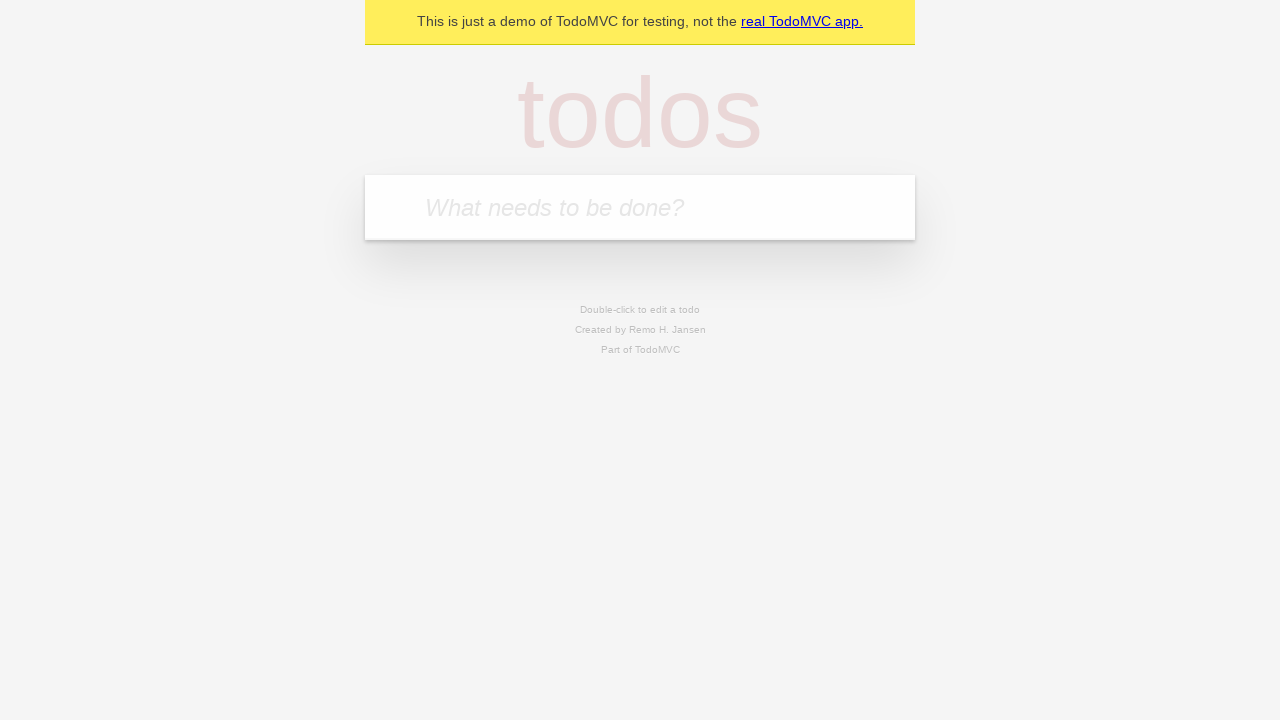

Filled todo input with 'buy some cheese' on internal:attr=[placeholder="What needs to be done?"i]
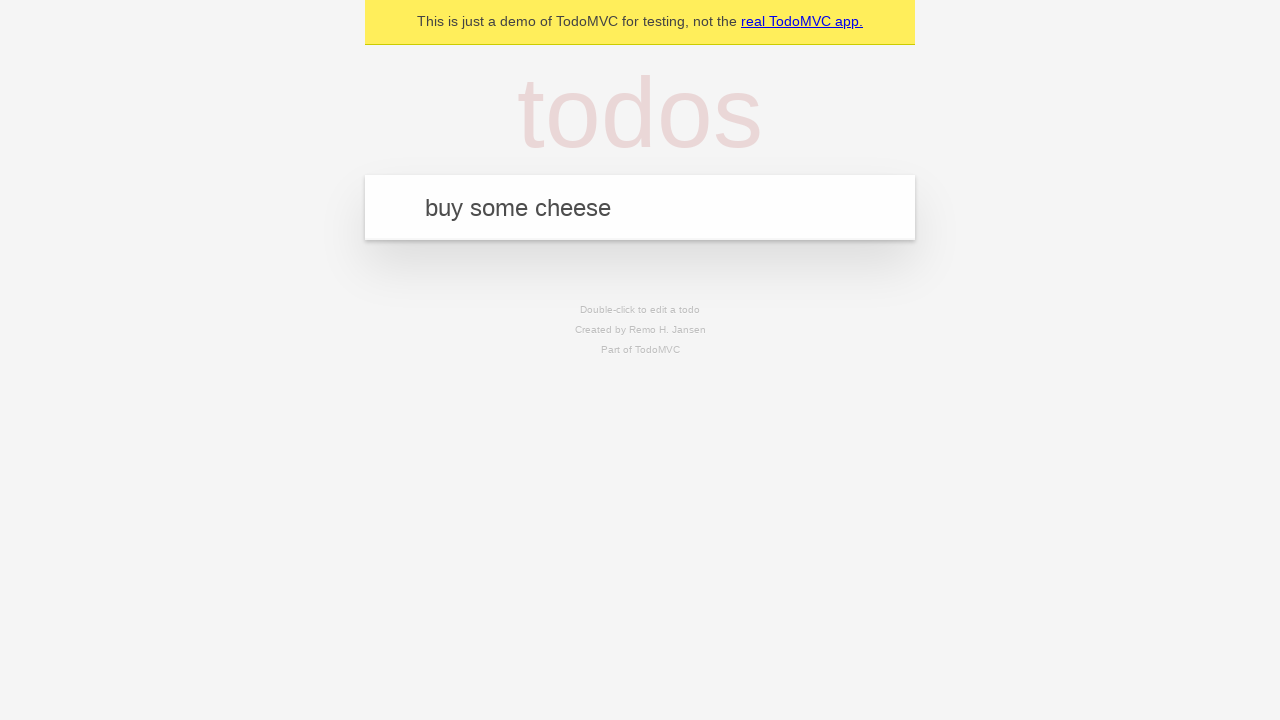

Pressed Enter to create todo 'buy some cheese' on internal:attr=[placeholder="What needs to be done?"i]
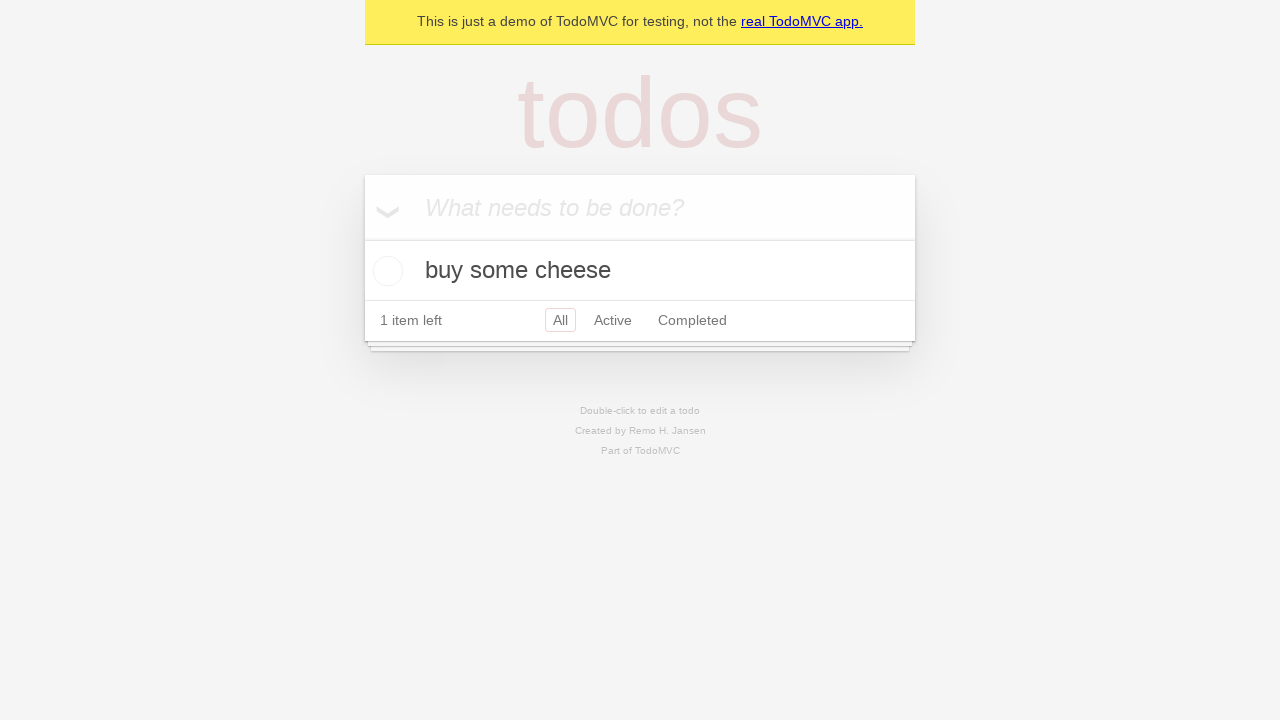

Filled todo input with 'feed the cat' on internal:attr=[placeholder="What needs to be done?"i]
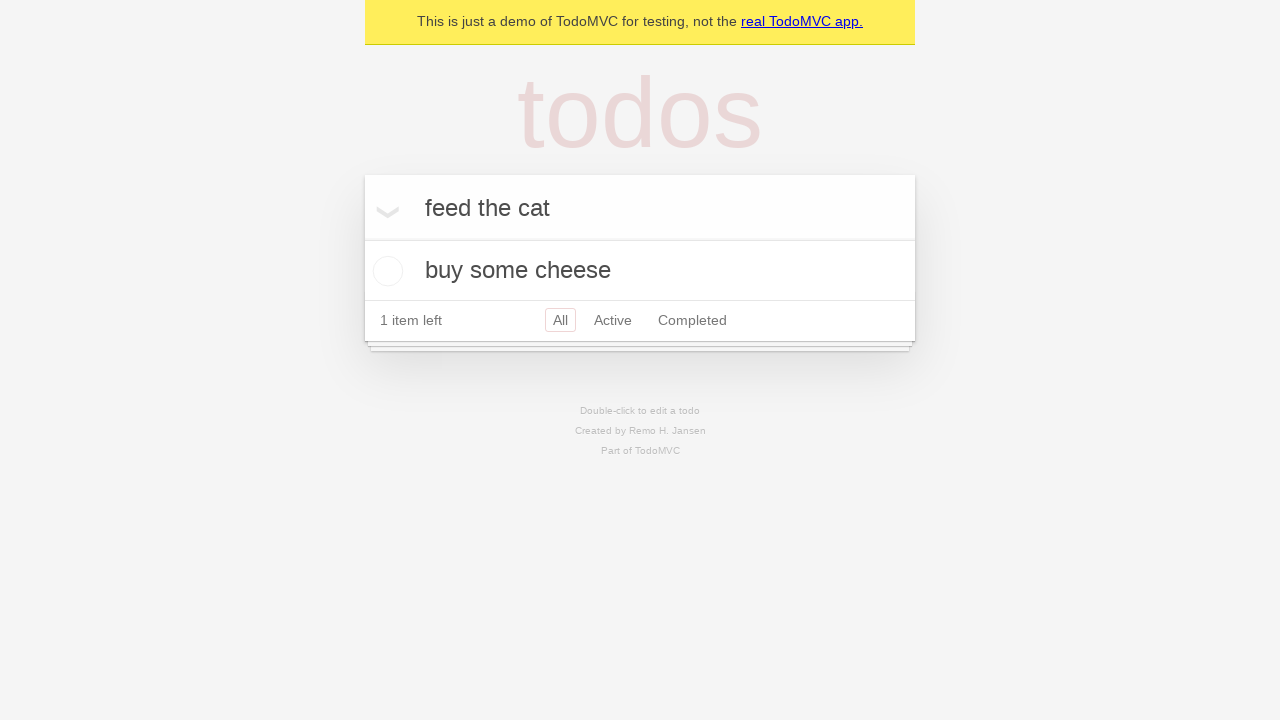

Pressed Enter to create todo 'feed the cat' on internal:attr=[placeholder="What needs to be done?"i]
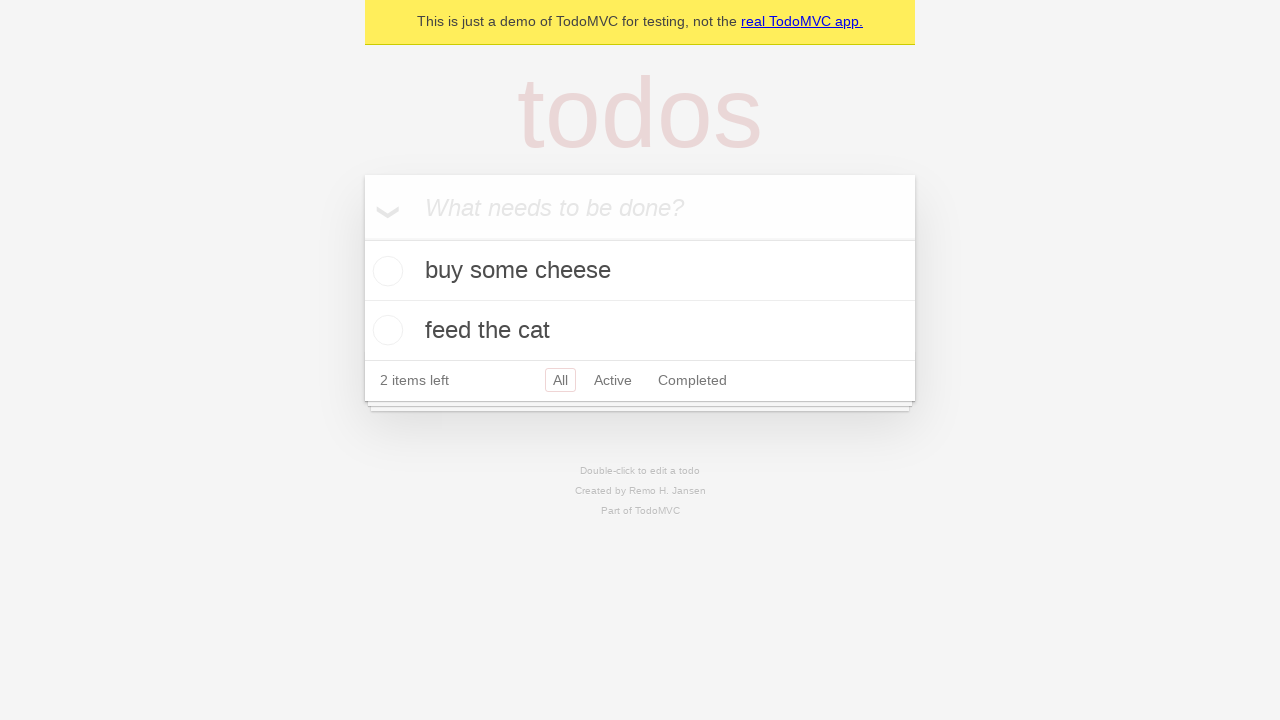

Filled todo input with 'book a doctors appointment' on internal:attr=[placeholder="What needs to be done?"i]
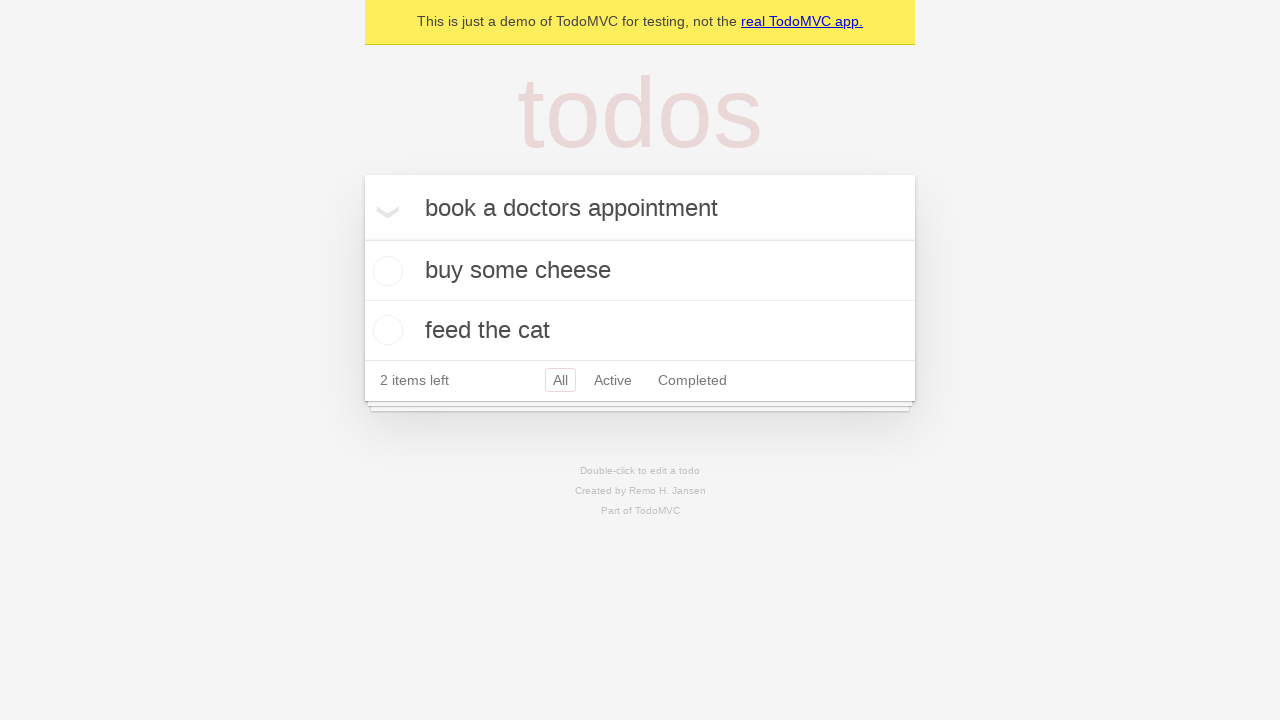

Pressed Enter to create todo 'book a doctors appointment' on internal:attr=[placeholder="What needs to be done?"i]
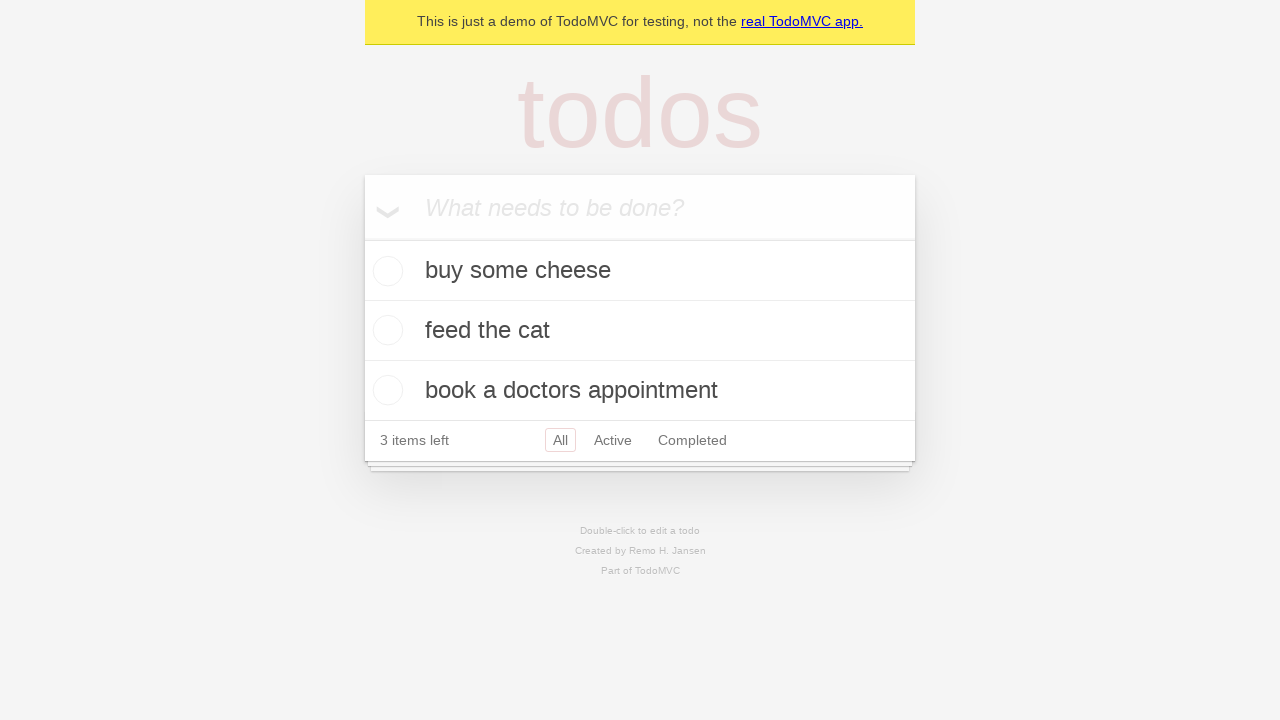

Located the Active filter link
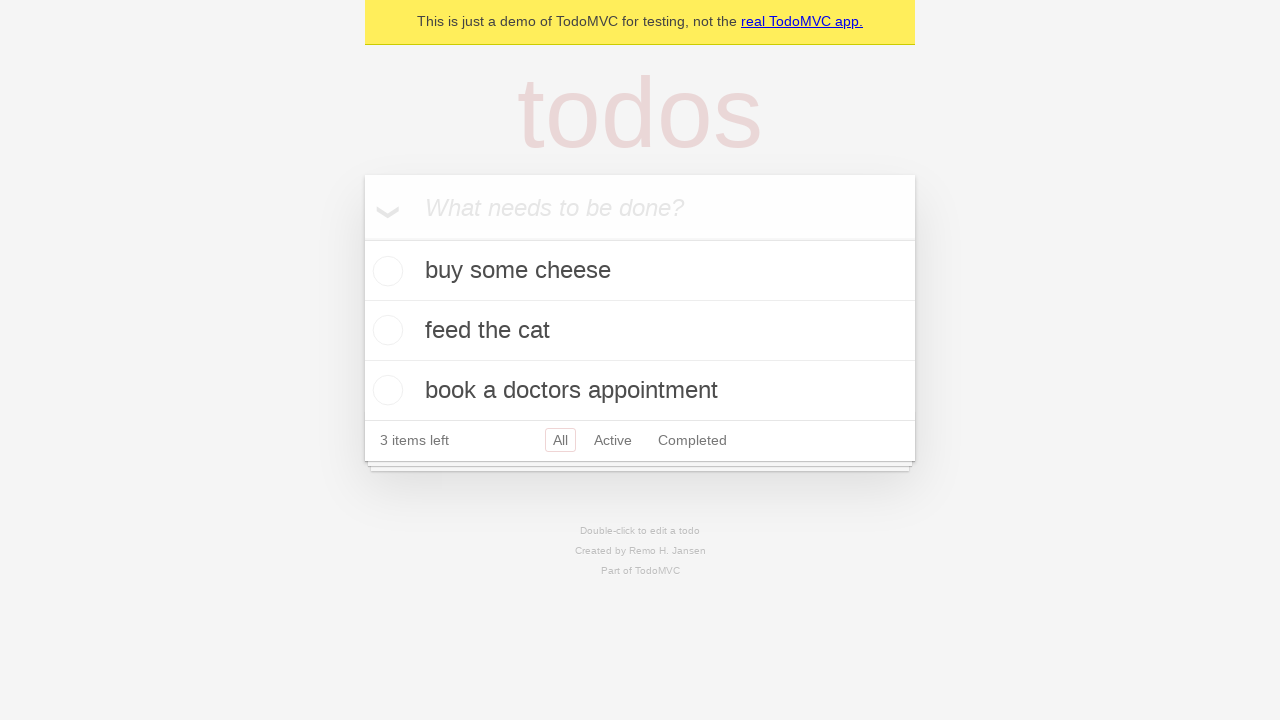

Clicked the Active filter link at (613, 440) on internal:role=link[name="Active"i]
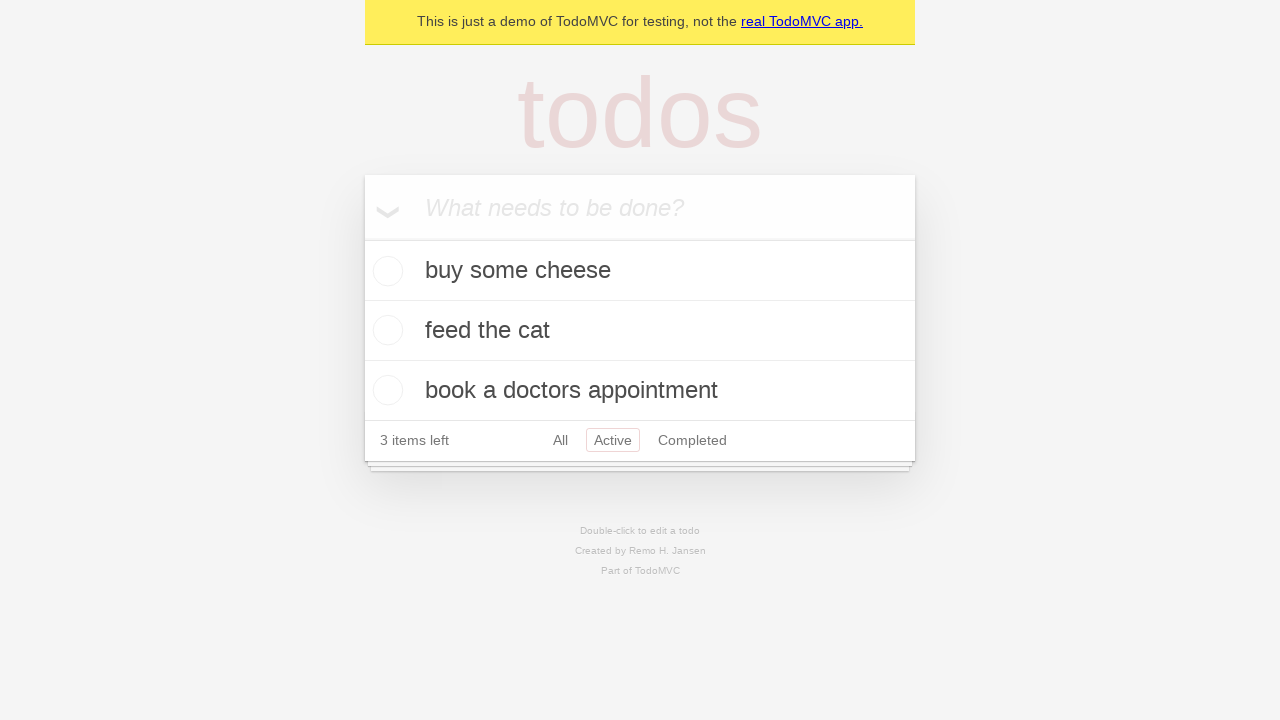

Located the Completed filter link
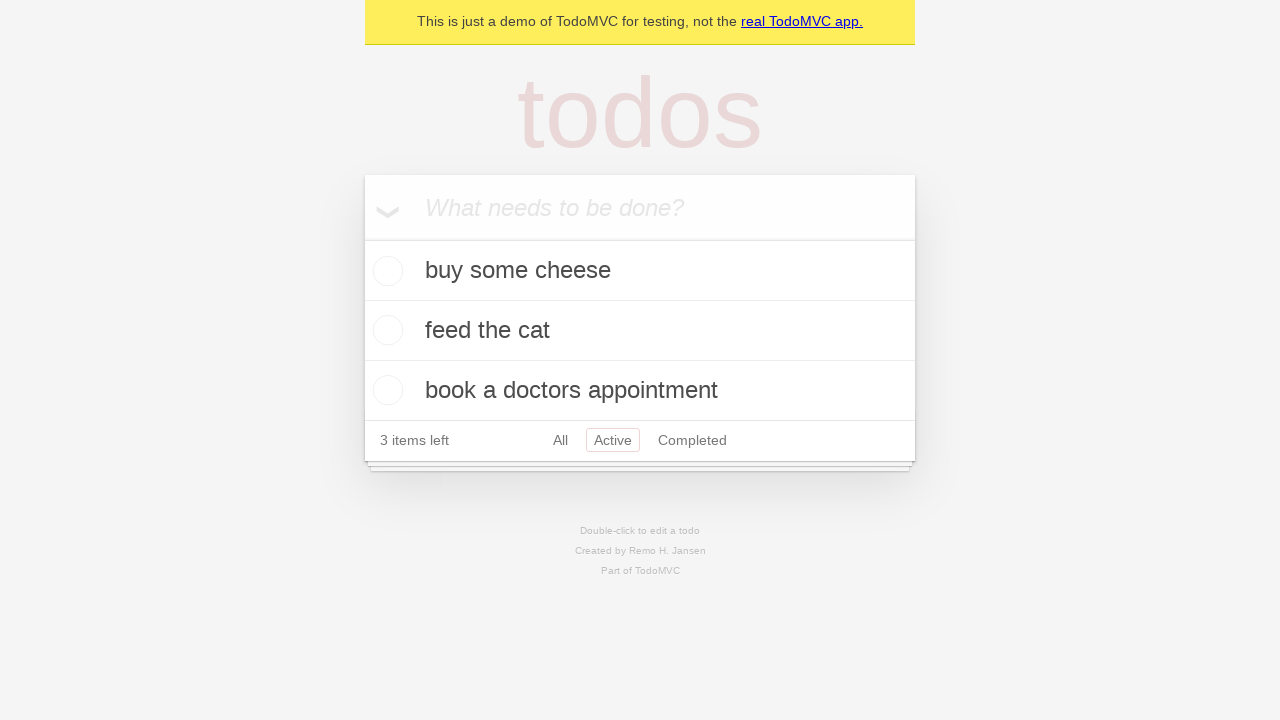

Clicked the Completed filter link to verify it is highlighted as selected at (692, 440) on internal:role=link[name="Completed"i]
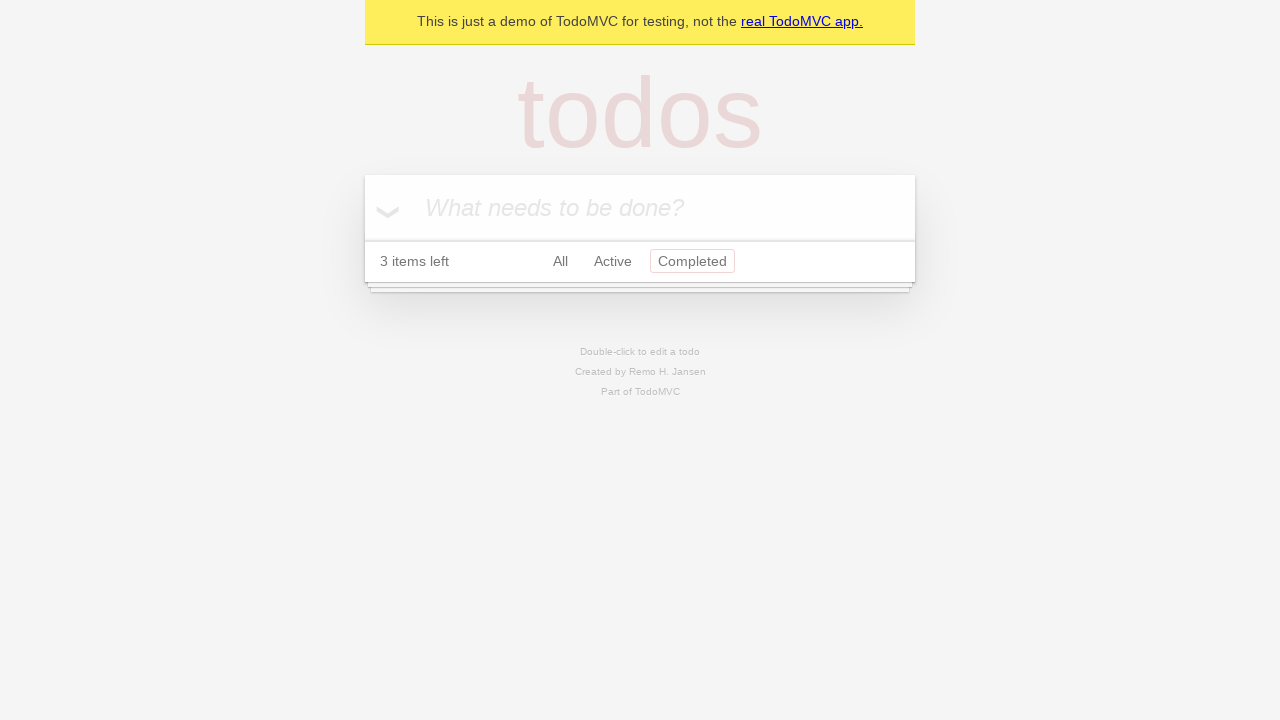

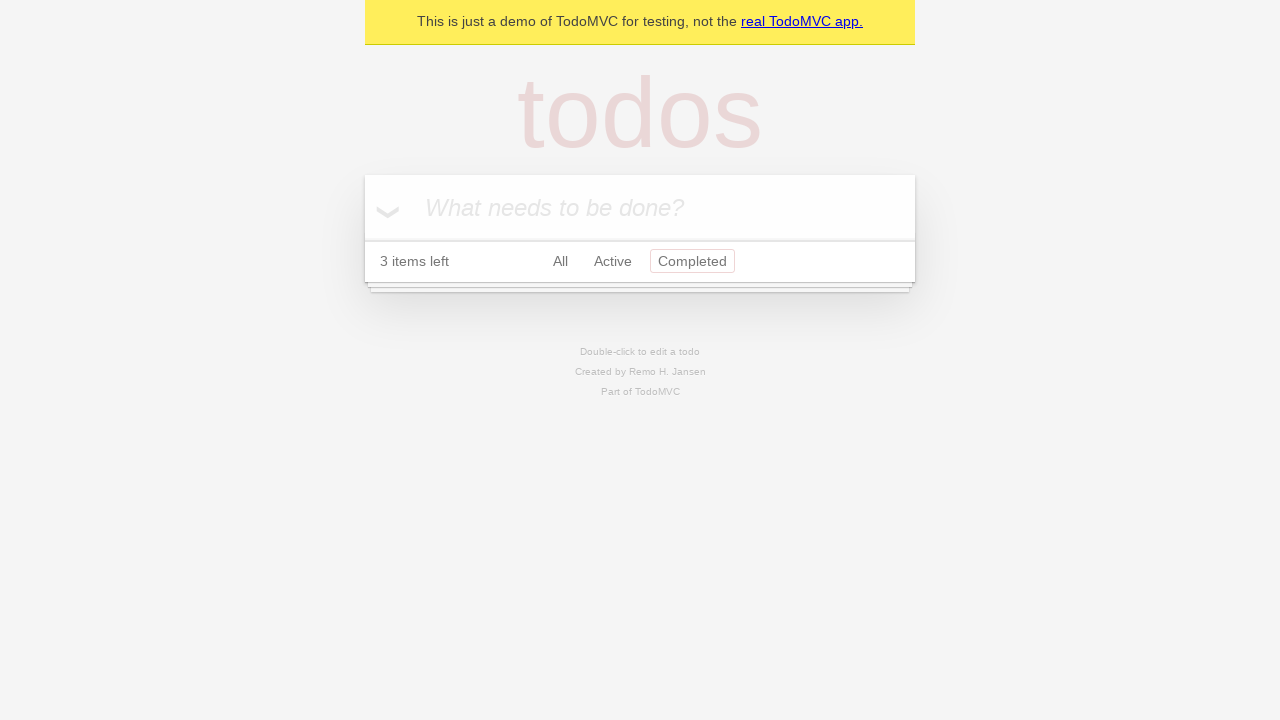